Tests that the page scroll bar functionality works by scrolling down and up

Starting URL: https://automationexercise.com/test_cases

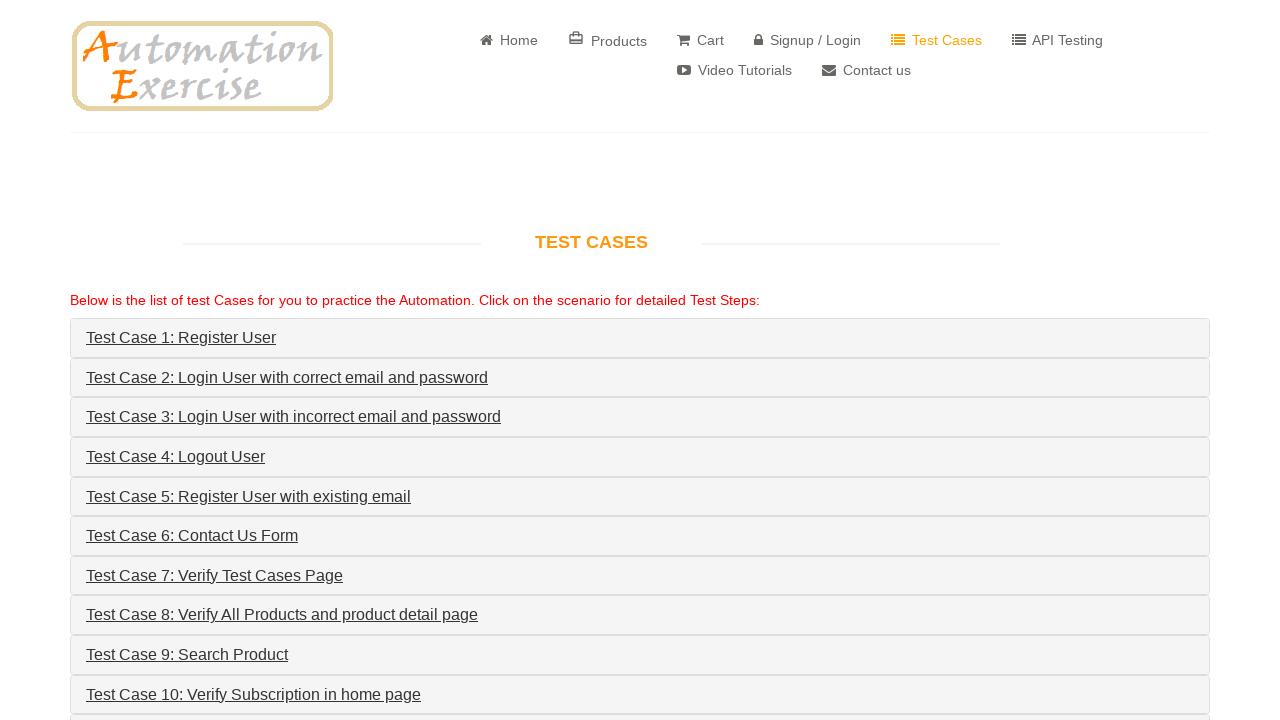

Scrolled page down to position 500px
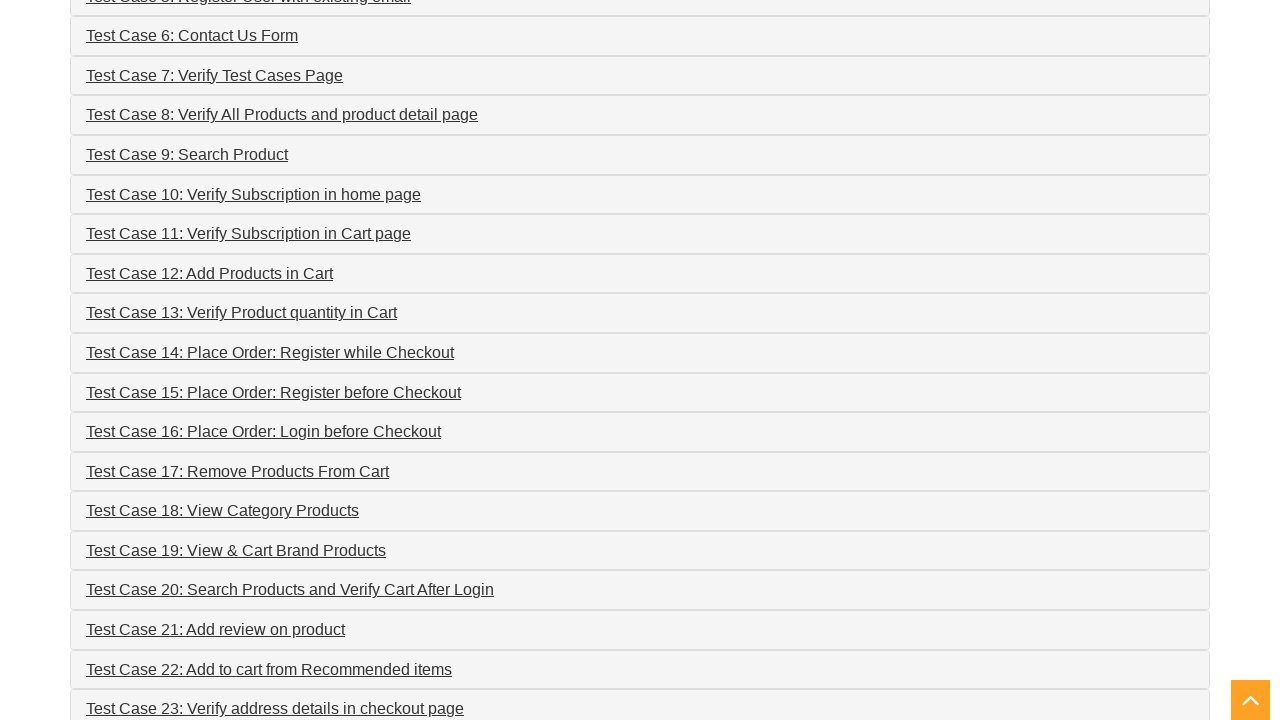

Waited 500ms for scroll animation to complete
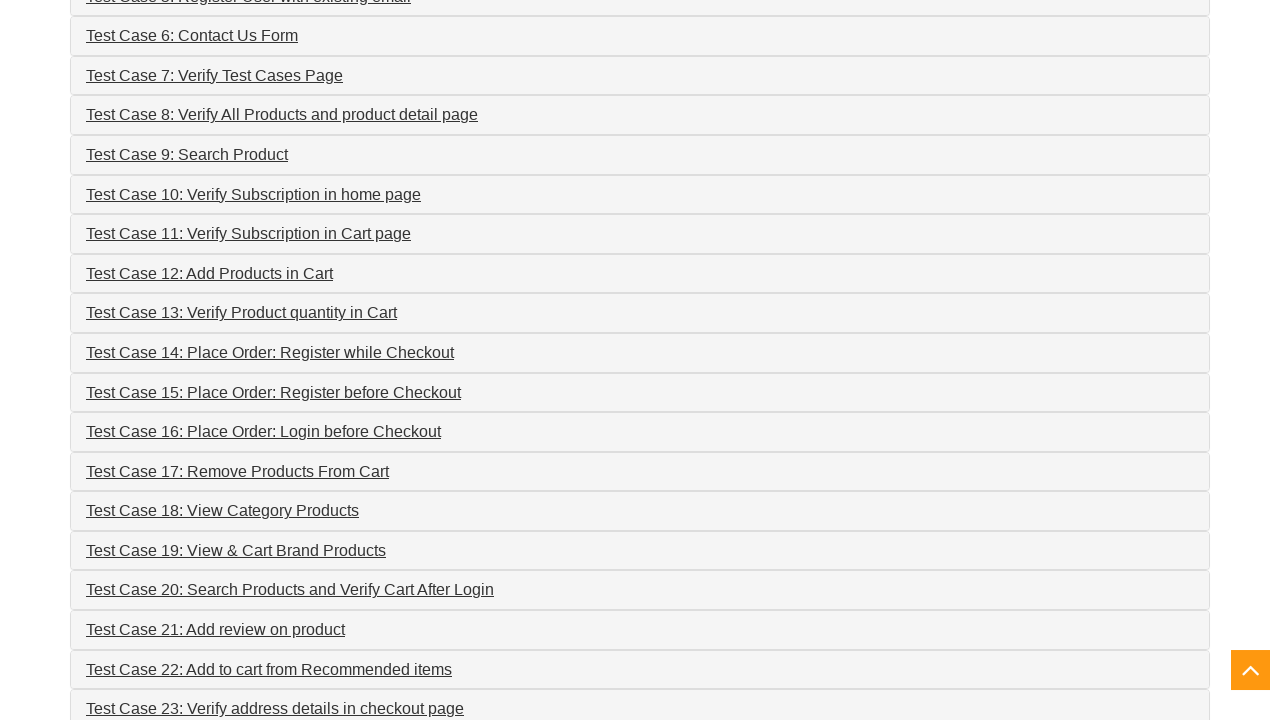

Scrolled page back to top position 0px
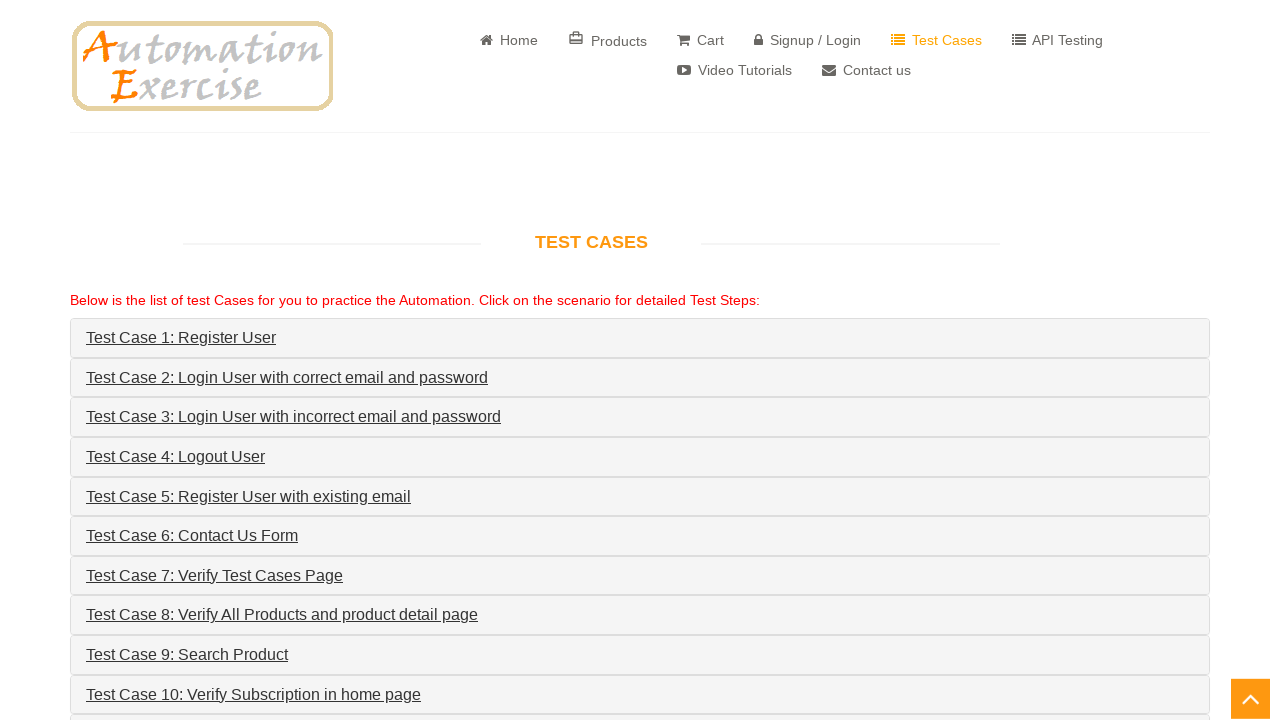

Waited 500ms for scroll animation to complete
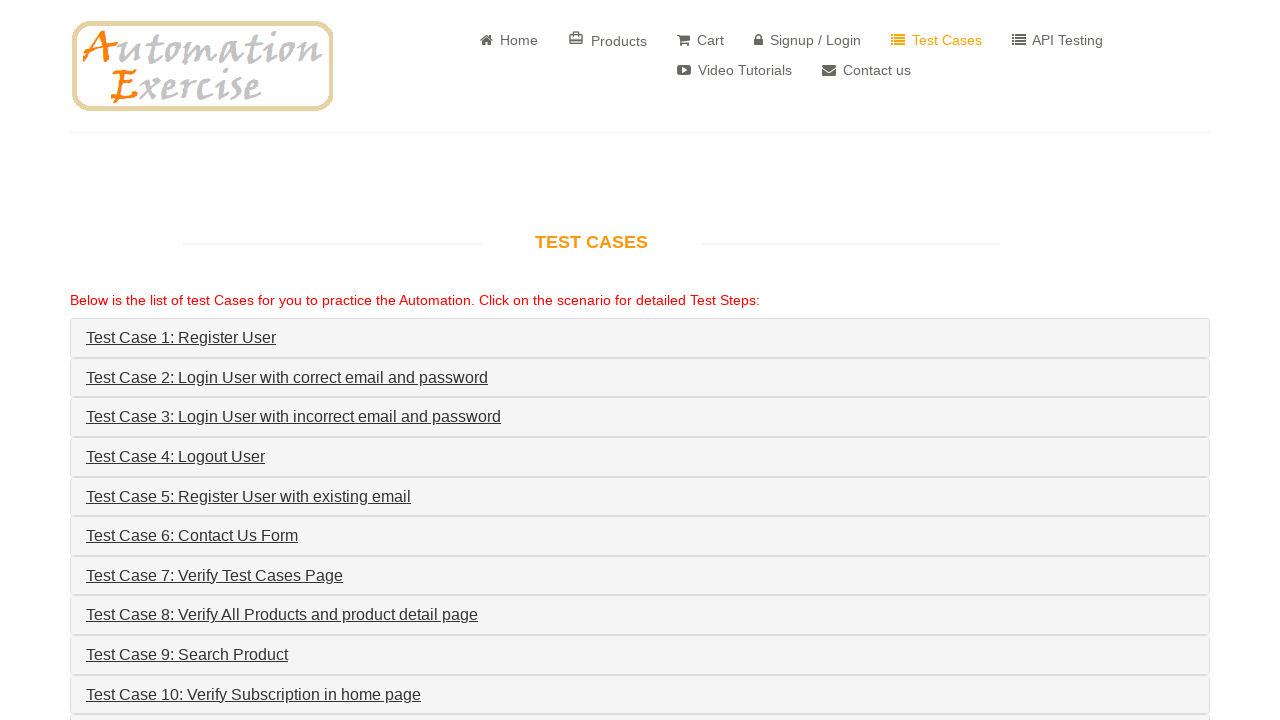

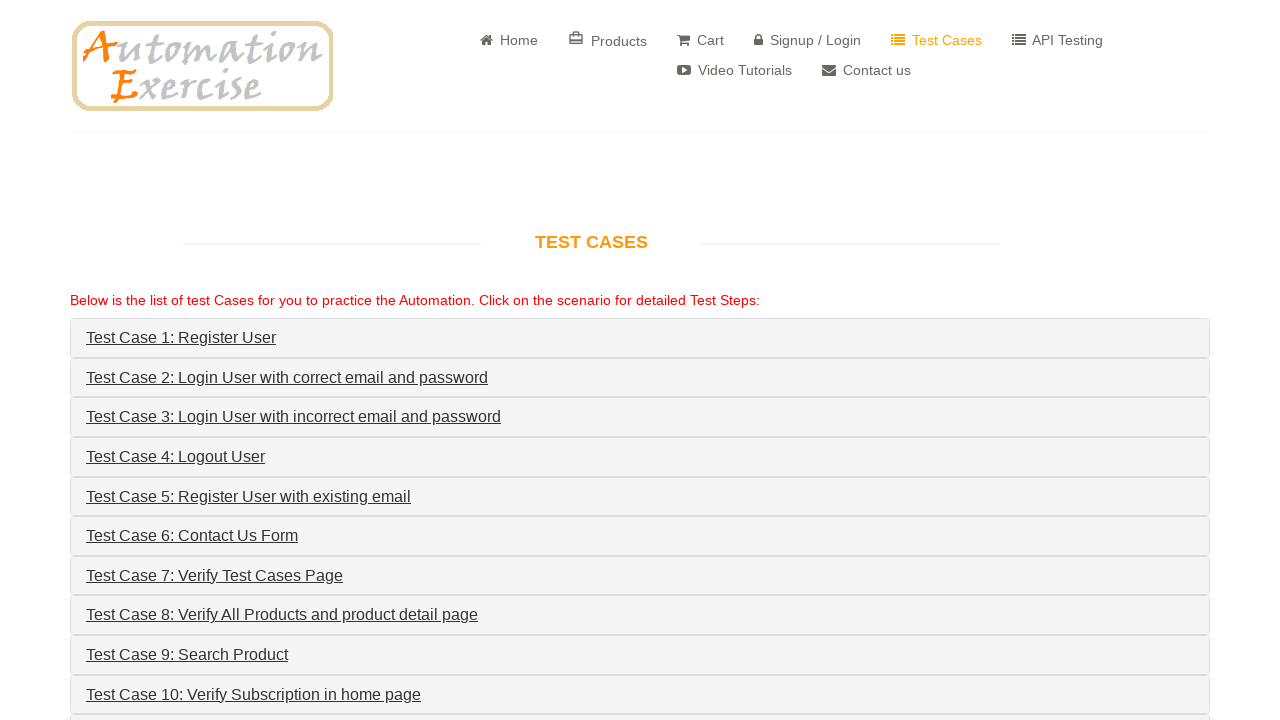